Tests flight booking form functionality by selecting origin and destination airports, choosing a date, increasing passenger count, applying senior citizen discount, and submitting the search form.

Starting URL: https://rahulshettyacademy.com/dropdownsPractise/

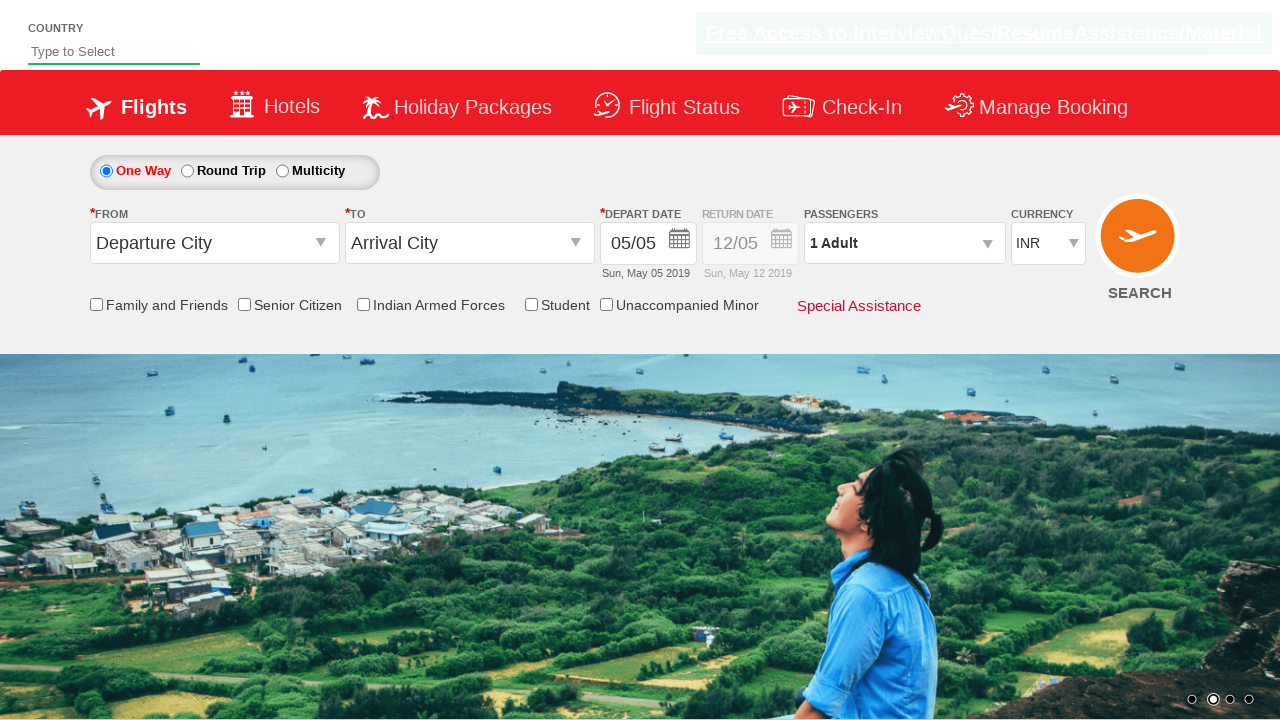

Clicked on origin station dropdown at (214, 243) on #ctl00_mainContent_ddl_originStation1_CTXT
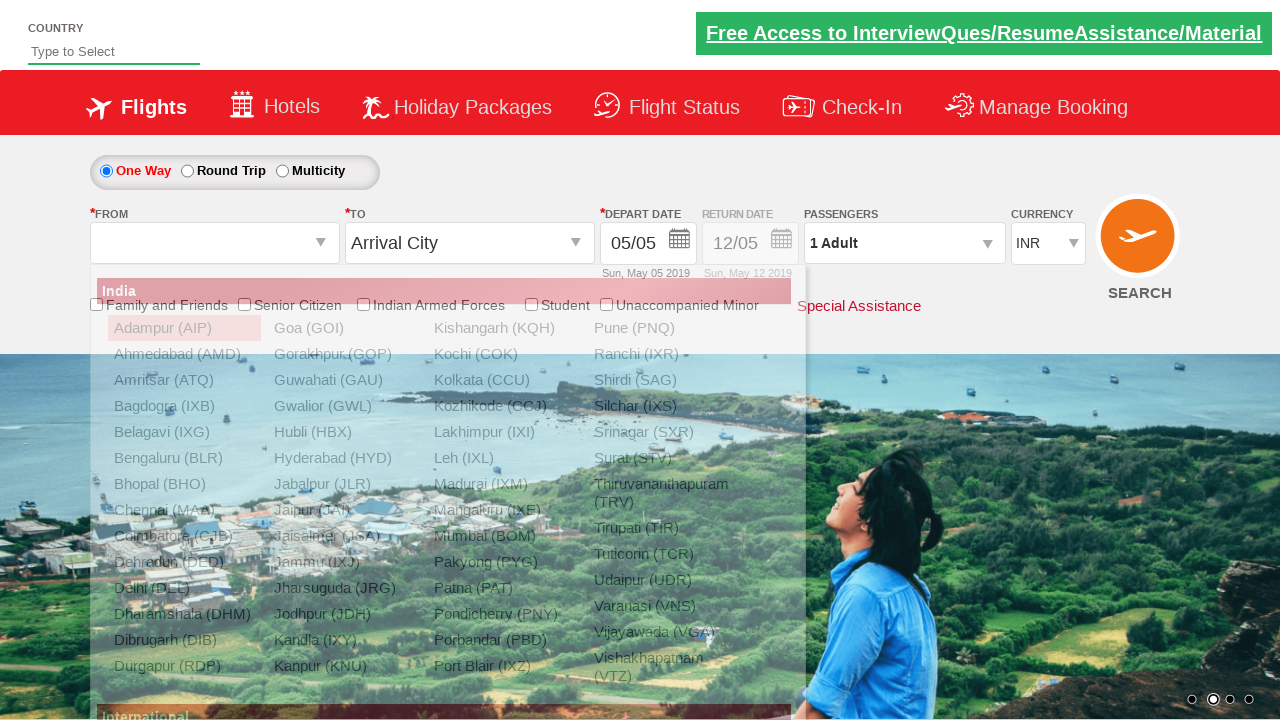

Origin station dropdown appeared with airport options
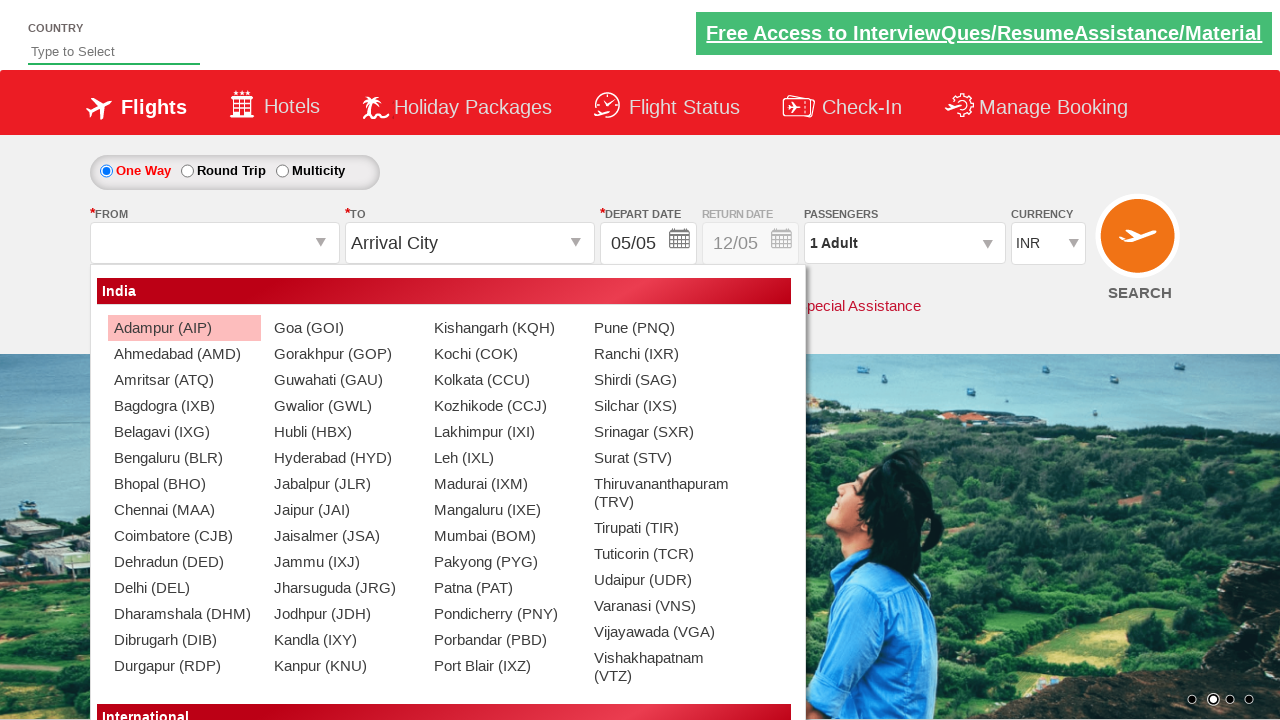

Selected Delhi (DEL) as origin airport at (184, 588) on xpath=//a[@value='DEL']
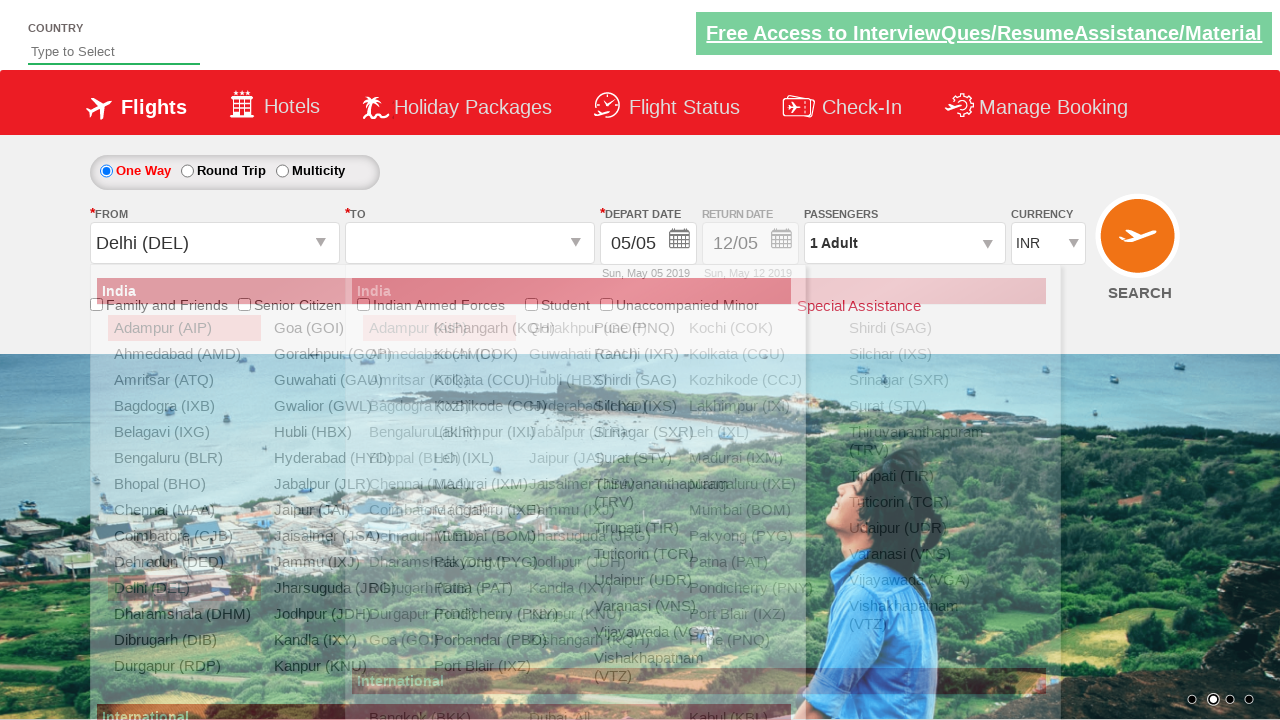

Destination station dropdown appeared with airport options
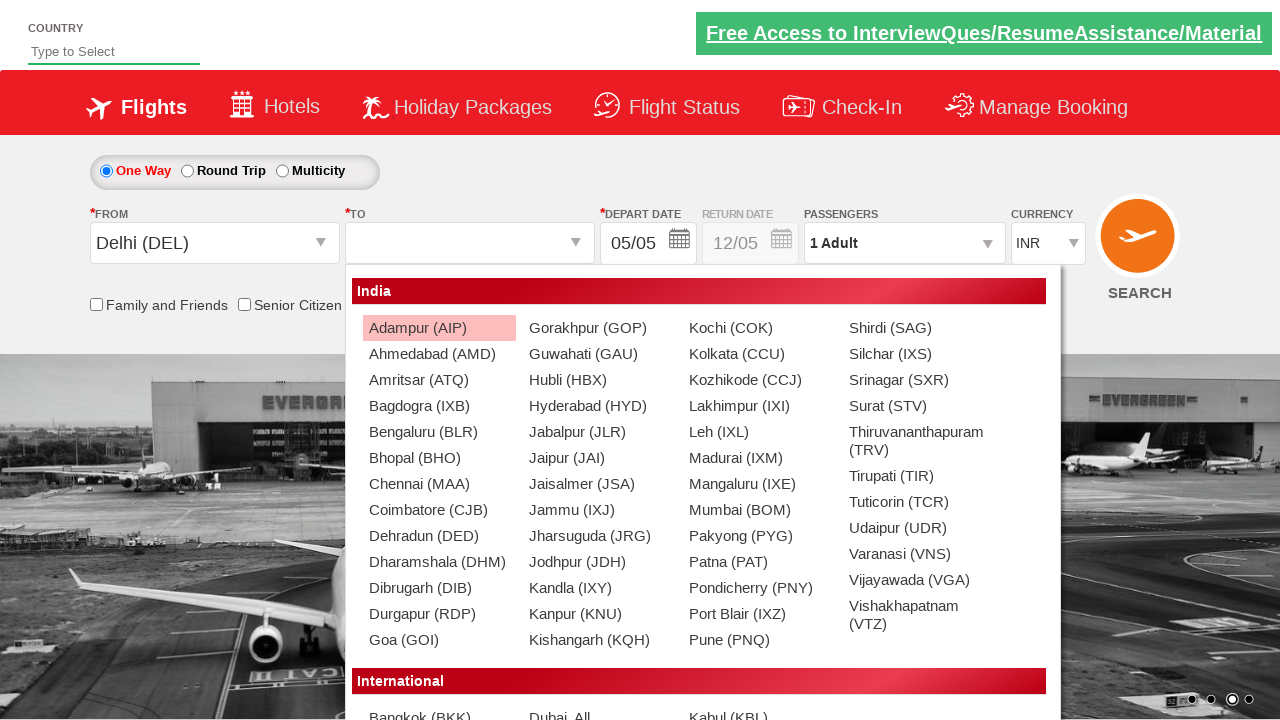

Selected Chennai (MAA) as destination airport at (439, 484) on xpath=//div[@id='glsctl00_mainContent_ddl_destinationStation1_CTNR']//a[@value='
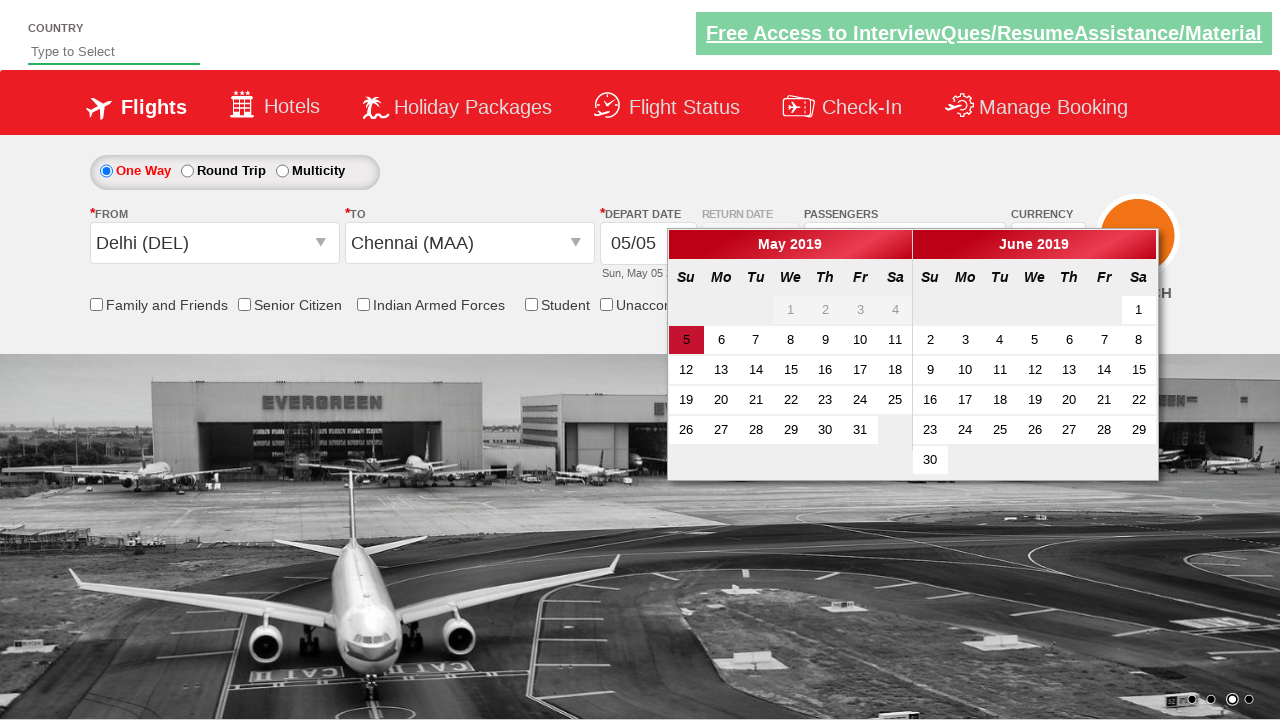

Selected departure date from calendar at (686, 340) on .ui-state-default.ui-state-active
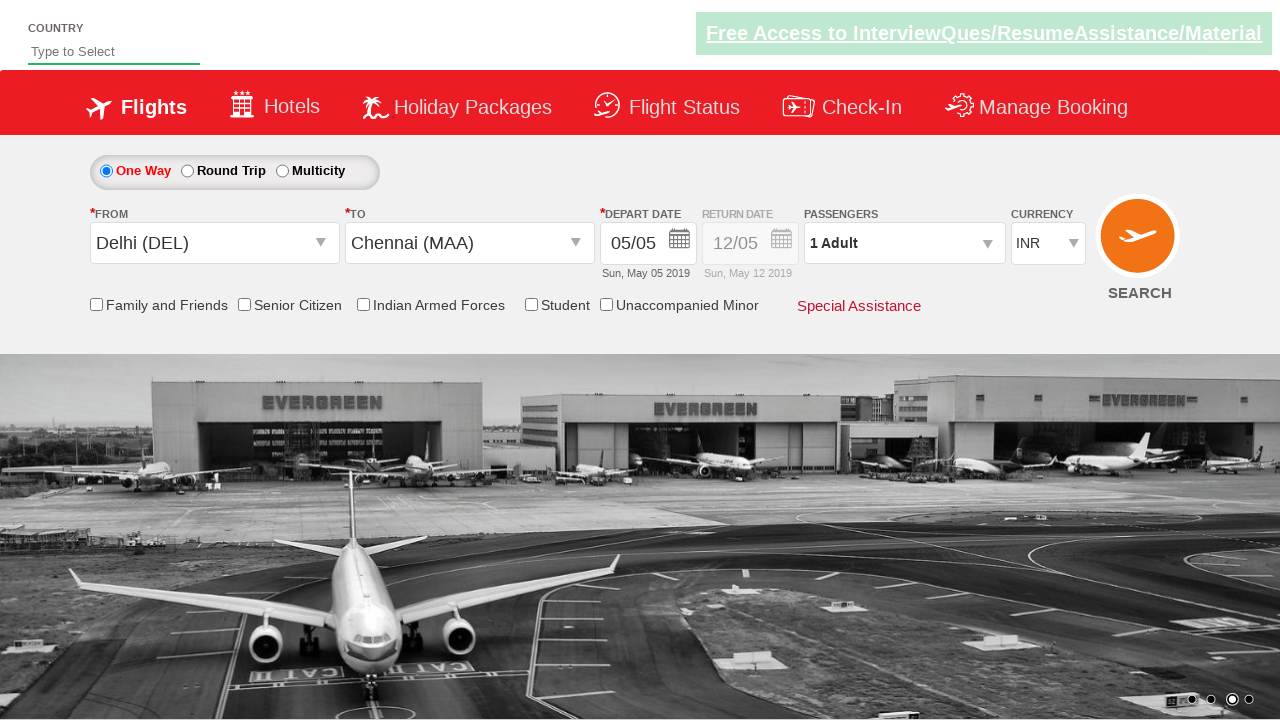

Clicked on passenger info dropdown at (904, 243) on #divpaxinfo
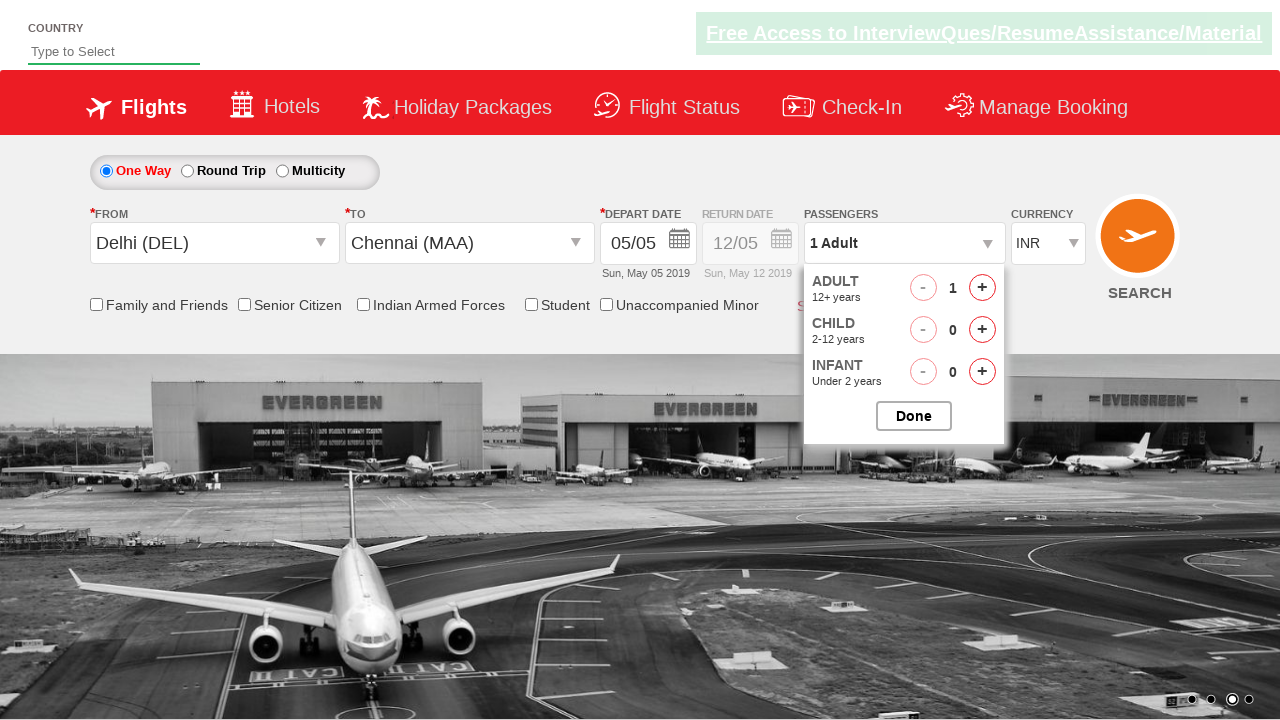

Passenger options appeared
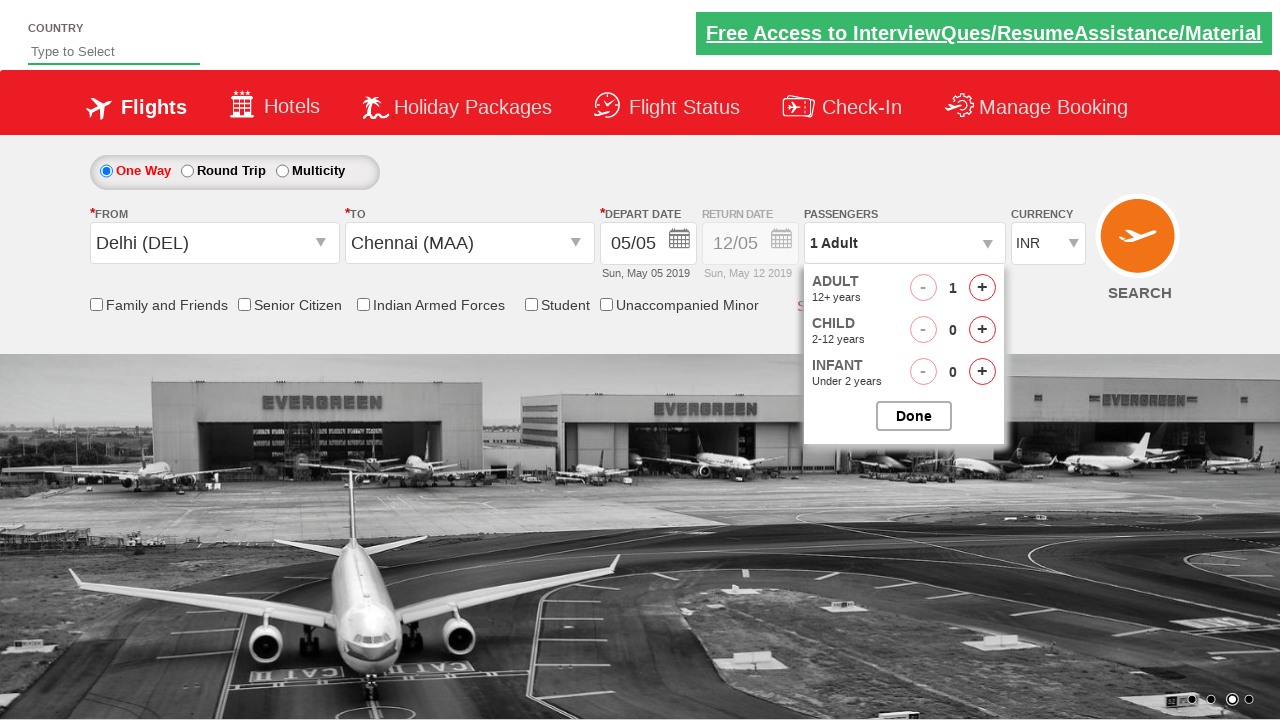

Increased adult passenger count (iteration 1 of 4) at (982, 288) on #hrefIncAdt
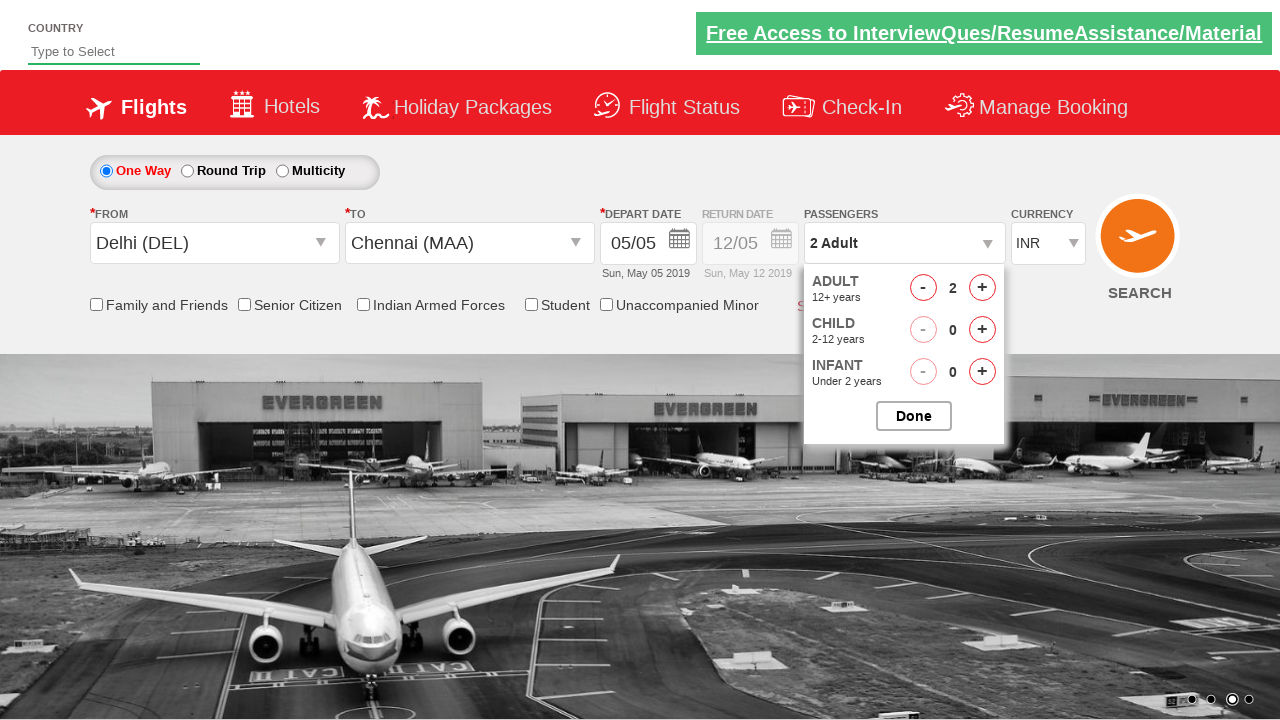

Increased adult passenger count (iteration 2 of 4) at (982, 288) on #hrefIncAdt
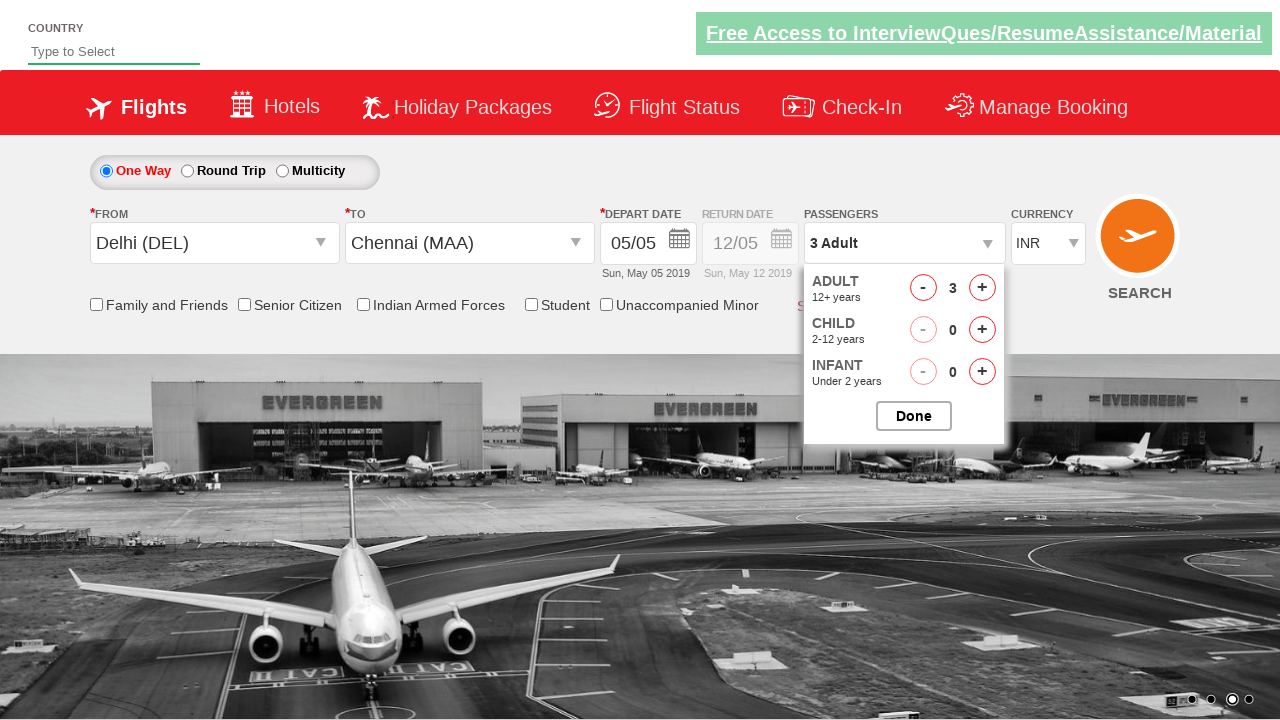

Increased adult passenger count (iteration 3 of 4) at (982, 288) on #hrefIncAdt
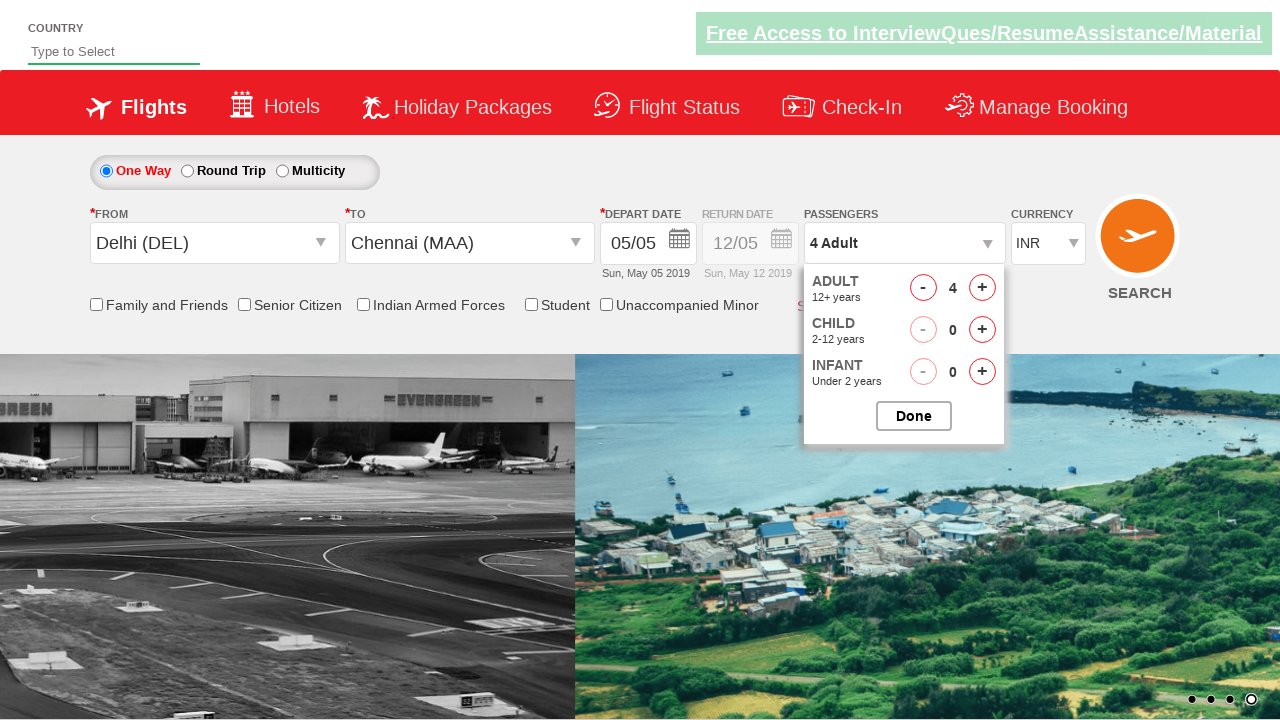

Increased adult passenger count (iteration 4 of 4) at (982, 288) on #hrefIncAdt
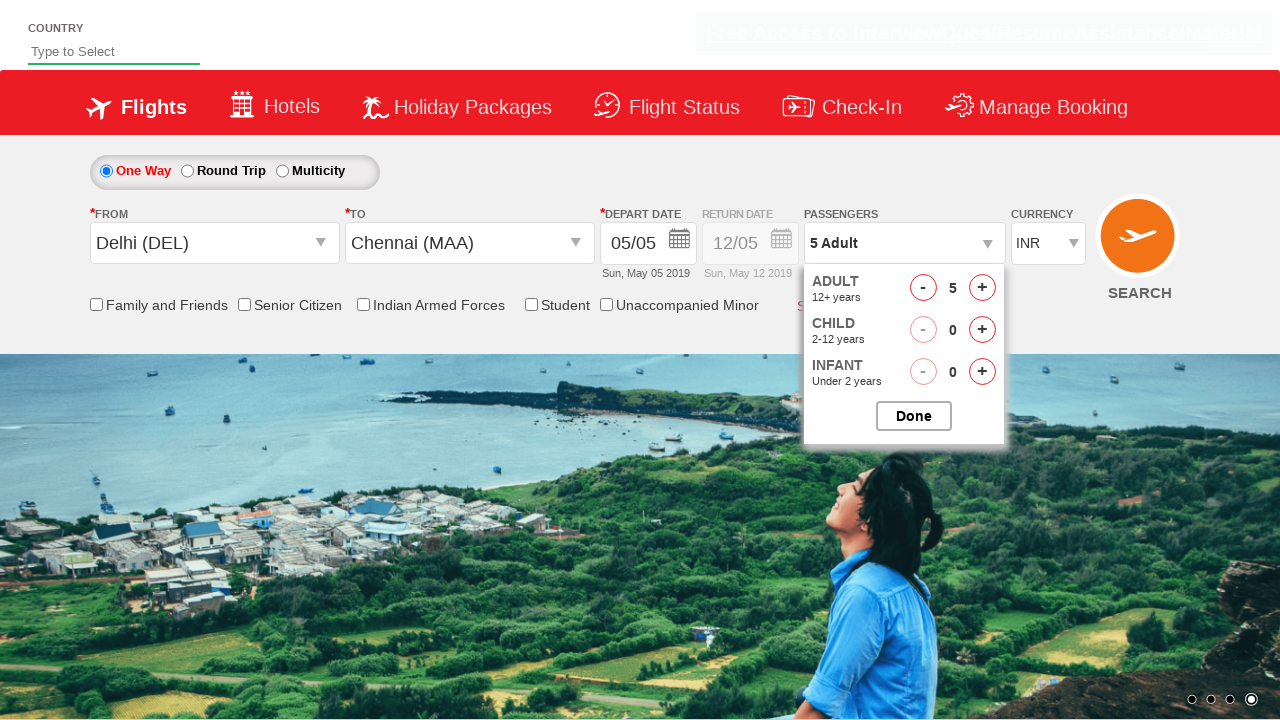

Closed passenger options dropdown at (914, 416) on #btnclosepaxoption
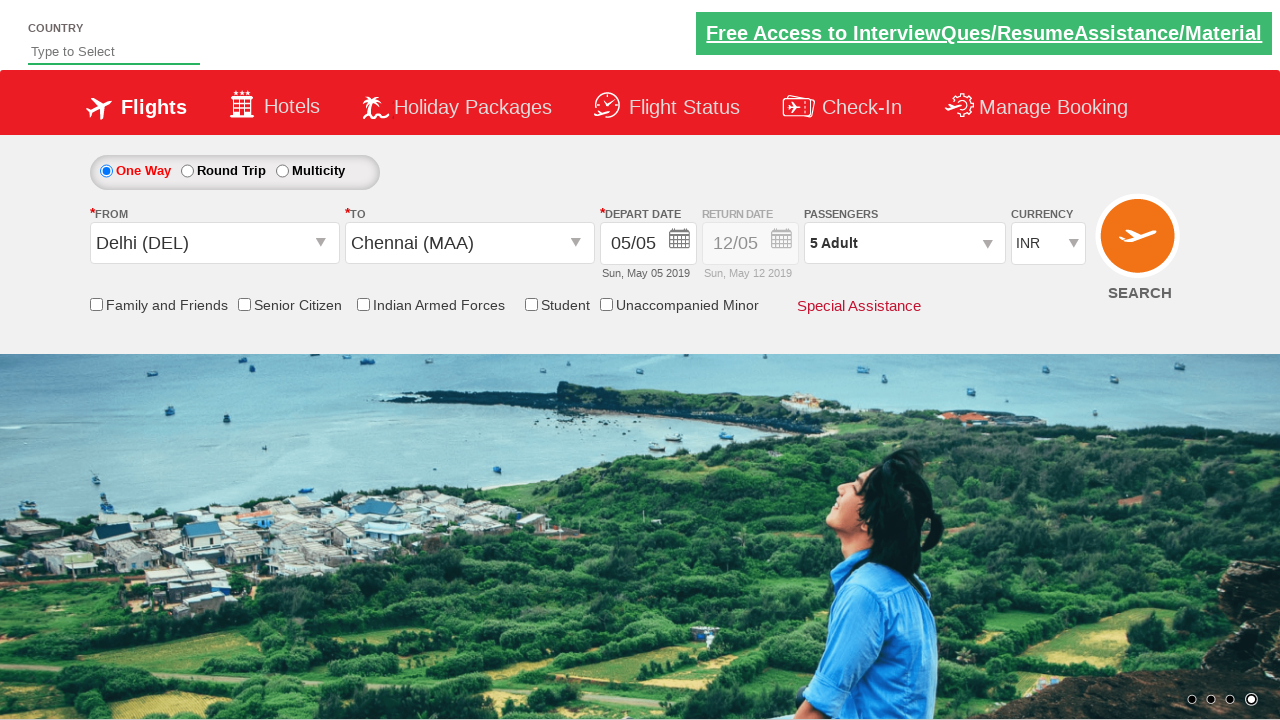

Applied senior citizen discount checkbox at (244, 304) on input[id*='SeniorCitizenDiscount']
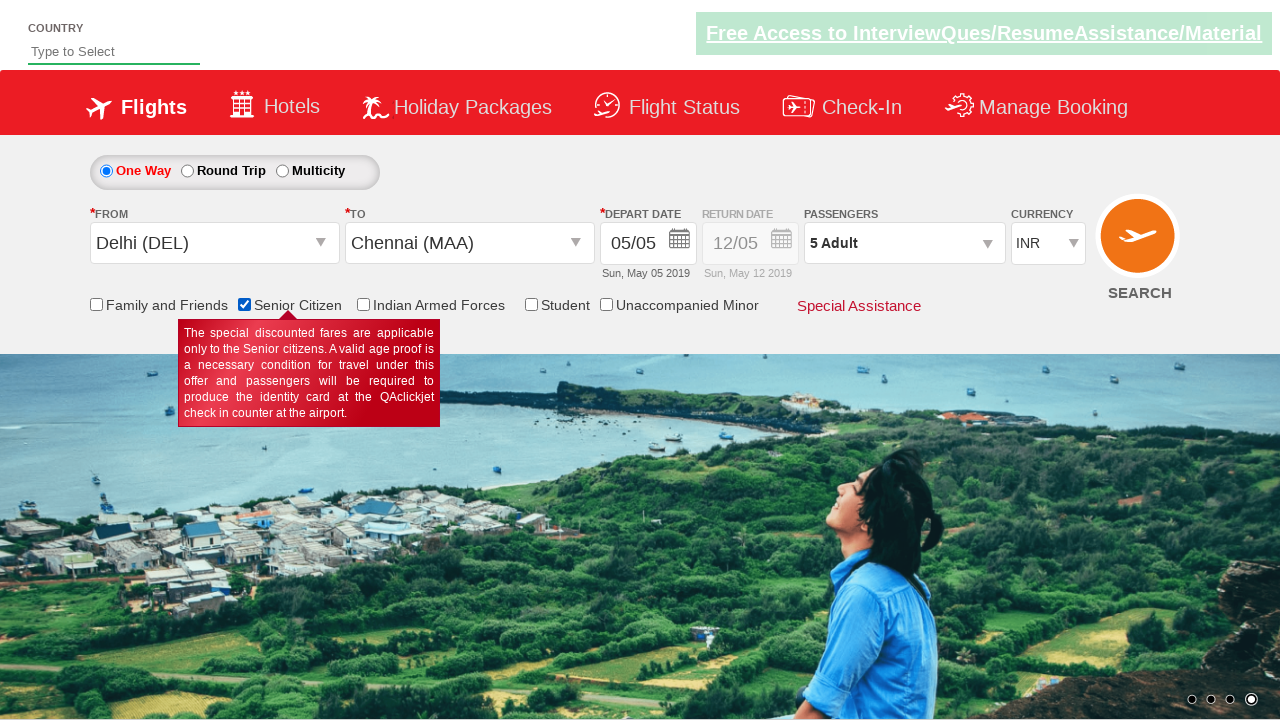

Submitted flight search form at (1140, 245) on input[type='submit']
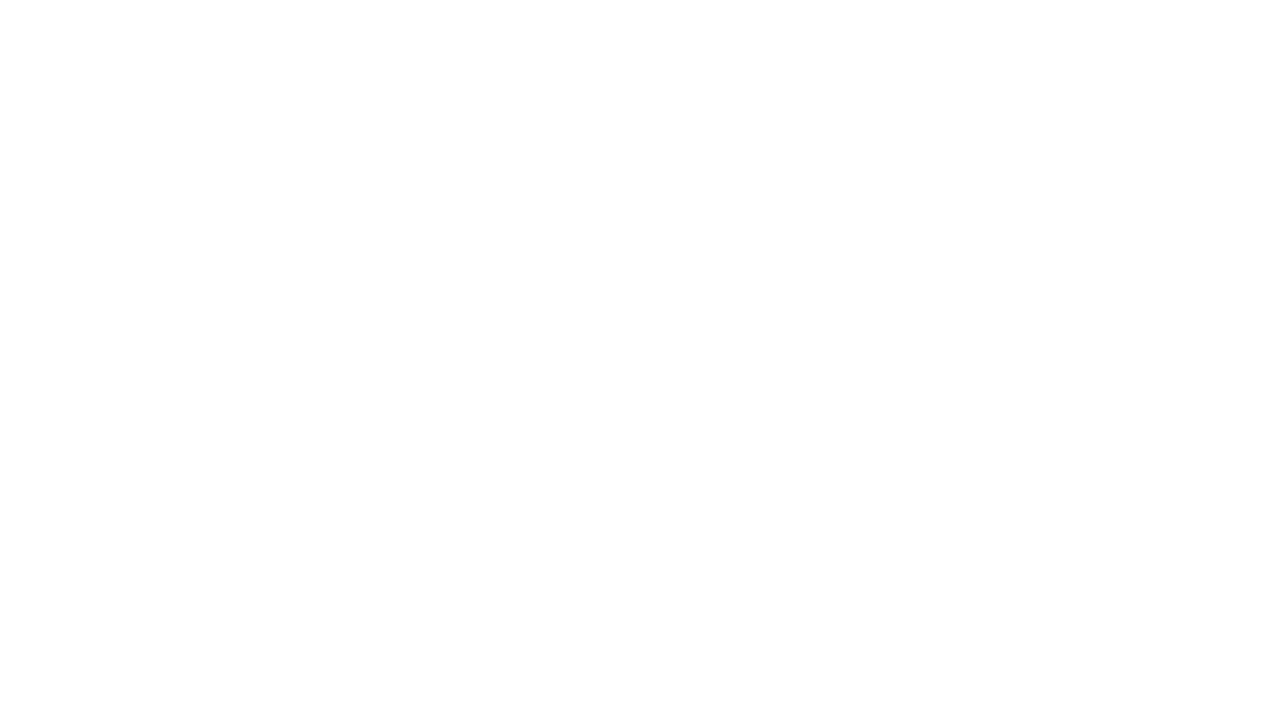

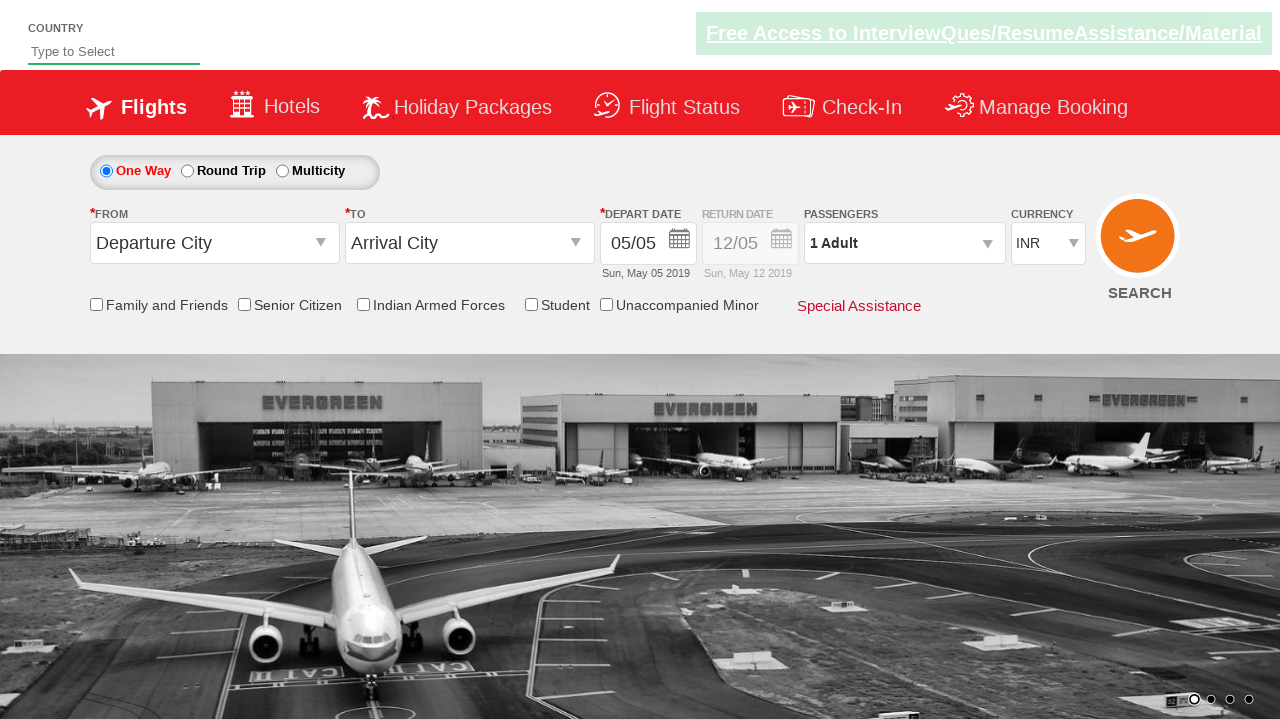